Tests clicking a link that opens a new window/tab by clicking the "OrangeHRM, Inc" link on the page and verifying multiple windows are opened

Starting URL: https://opensource-demo.orangehrmlive.com/web/index.php/auth/login

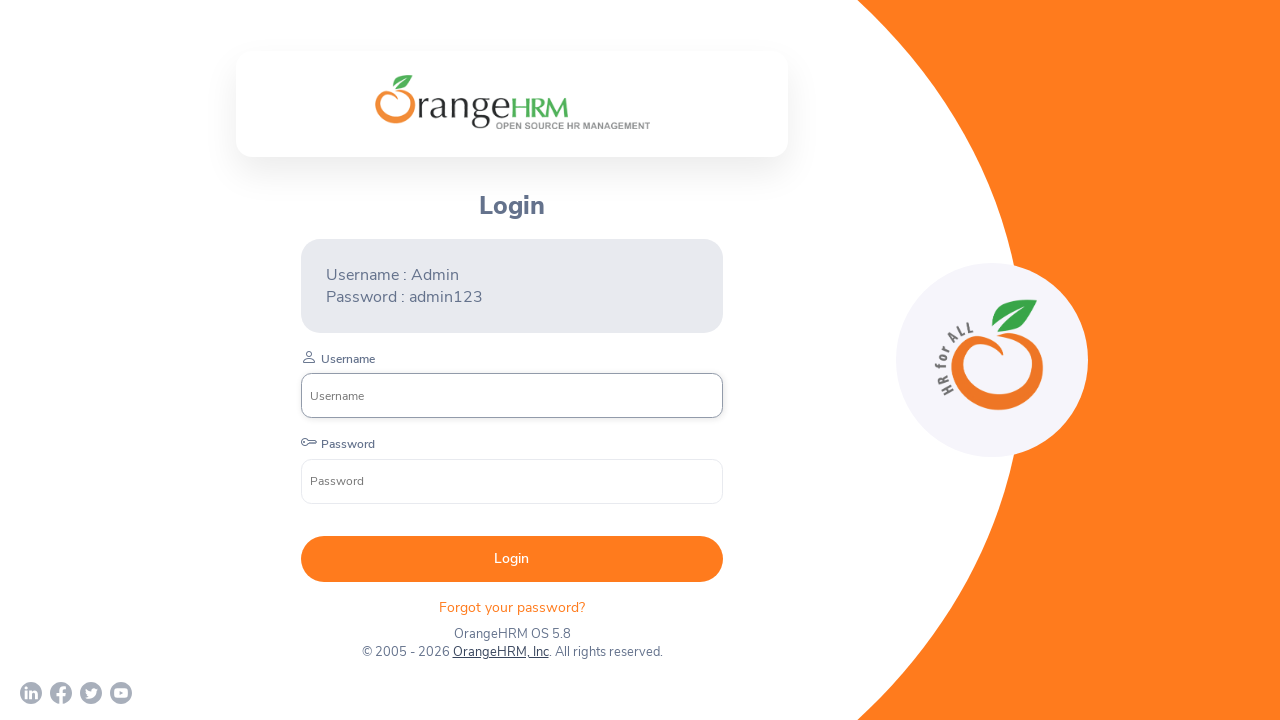

Waited for page to load (networkidle)
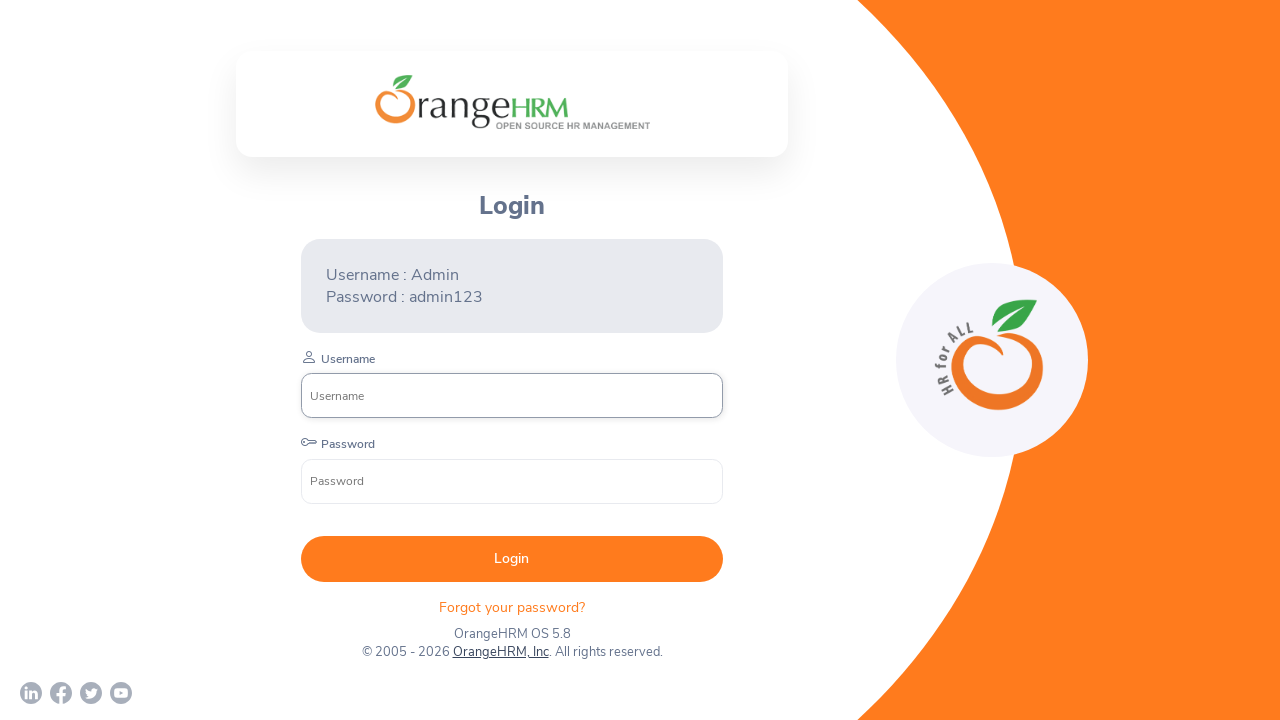

Clicked 'OrangeHRM, Inc' link to open new window/tab at (500, 652) on text=OrangeHRM, Inc
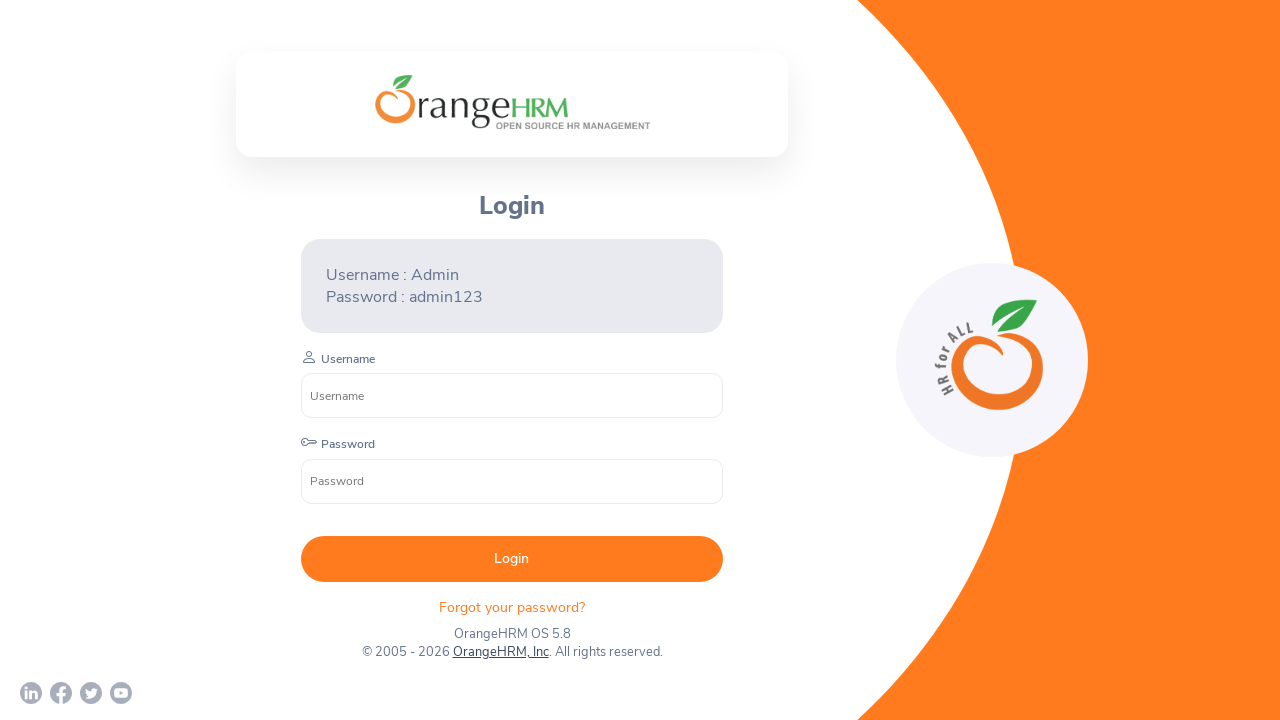

Captured new page/tab that was opened
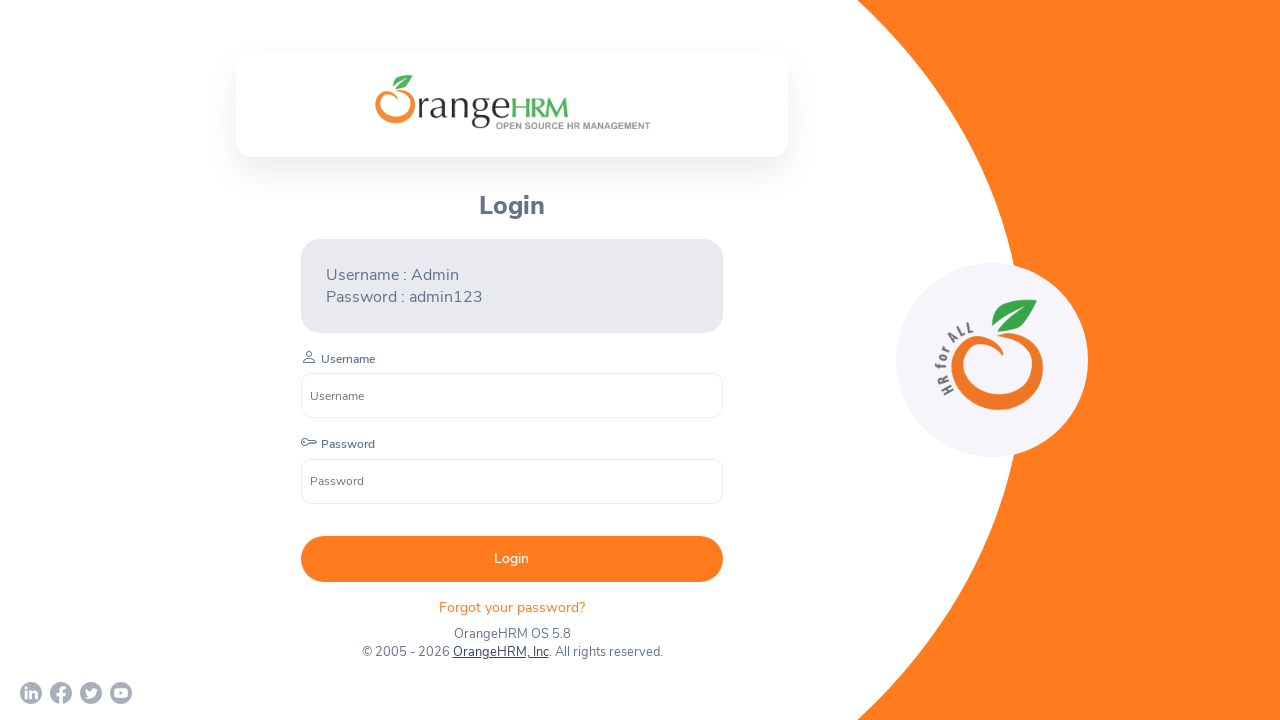

Waited for new page to load
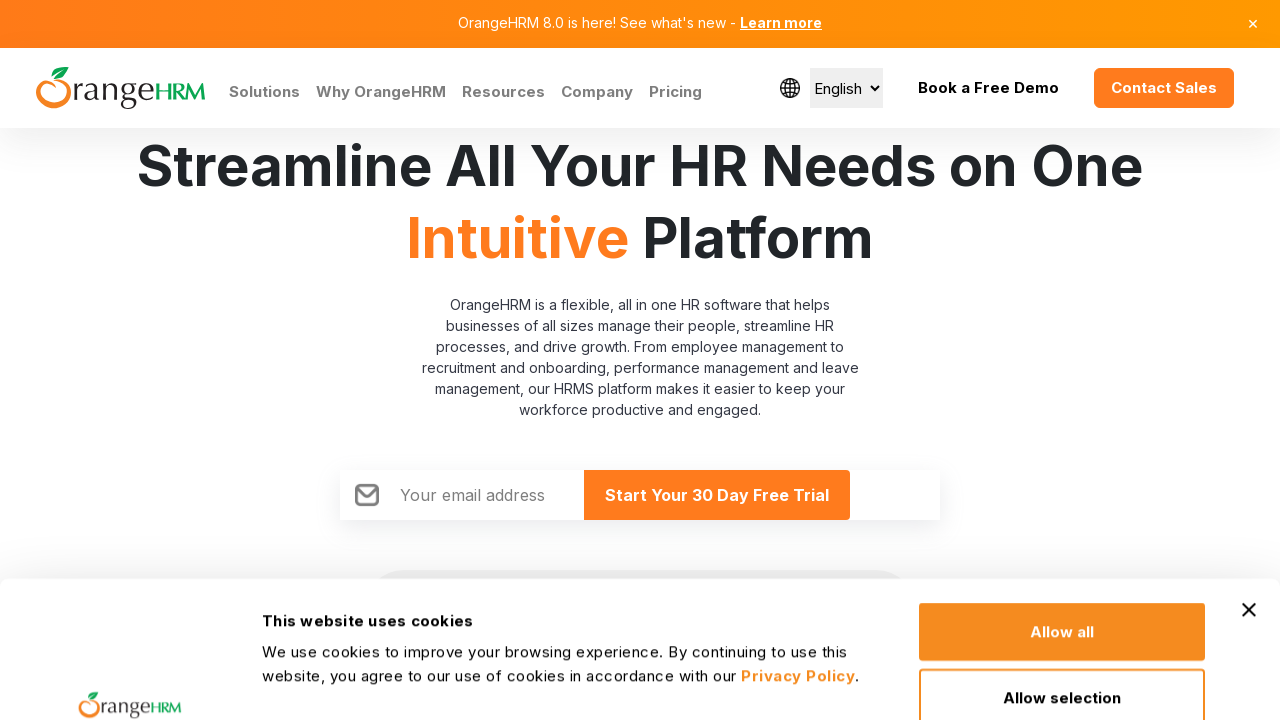

Verified multiple windows/tabs are open (count: 2)
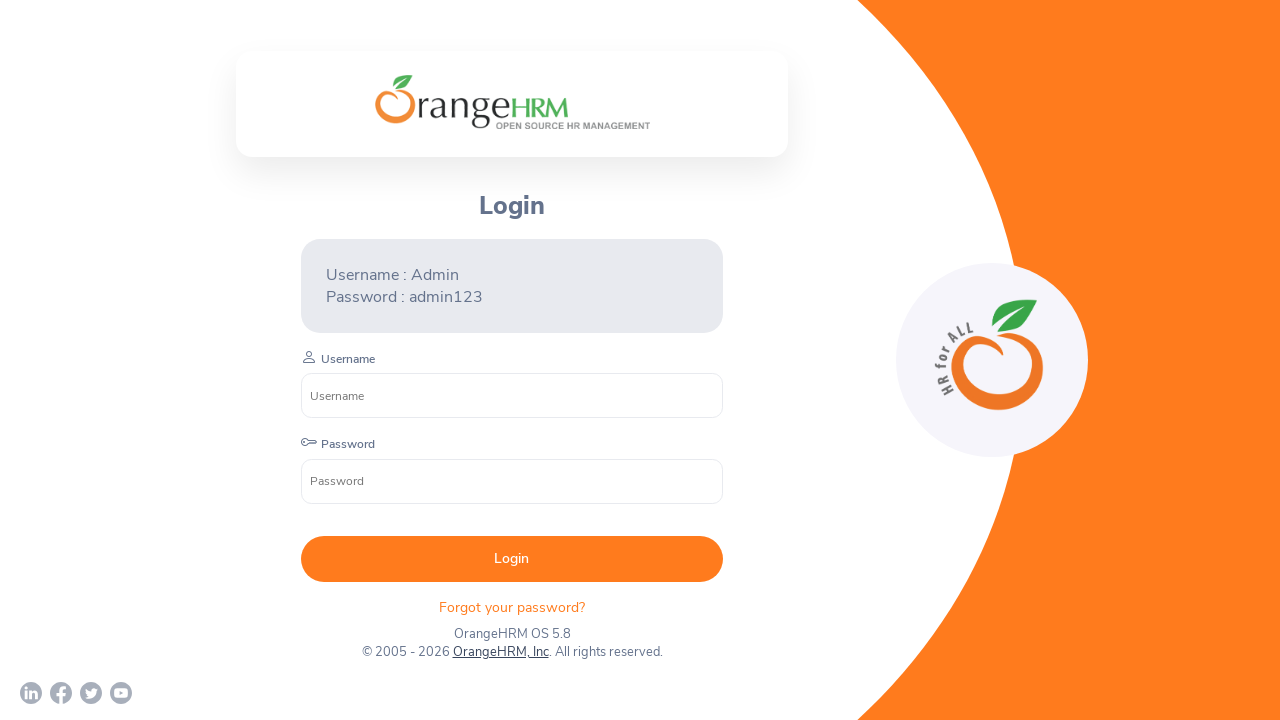

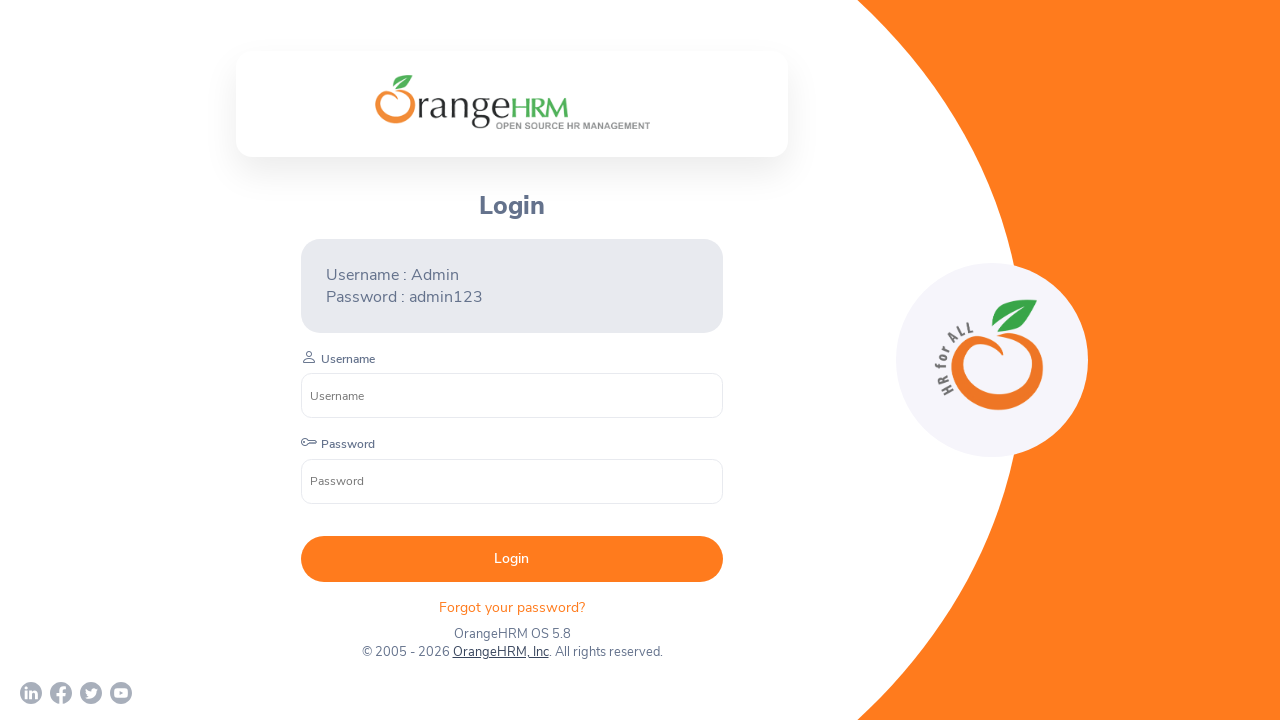